Tests JavaScript prompt handling by clicking a button to trigger a prompt, entering text, and accepting it

Starting URL: https://bonigarcia.dev/selenium-webdriver-java/dialog-boxes.html

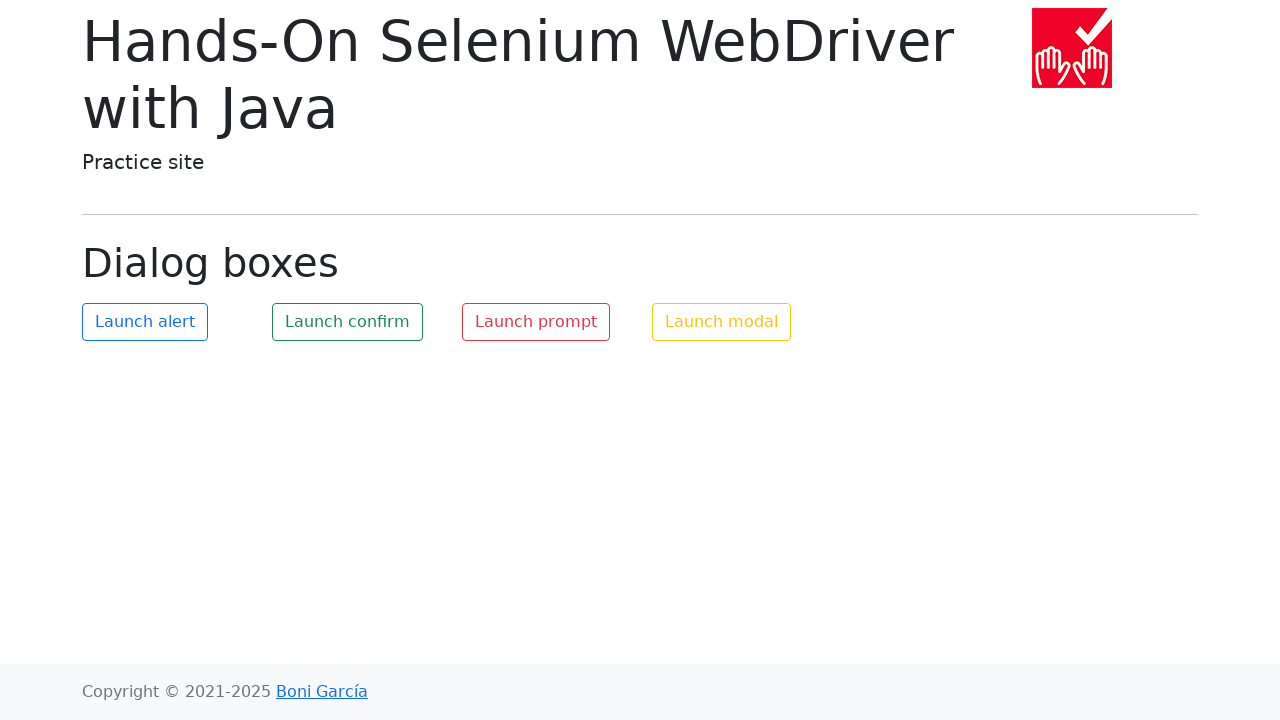

Clicked button to trigger prompt dialog at (536, 322) on #my-prompt
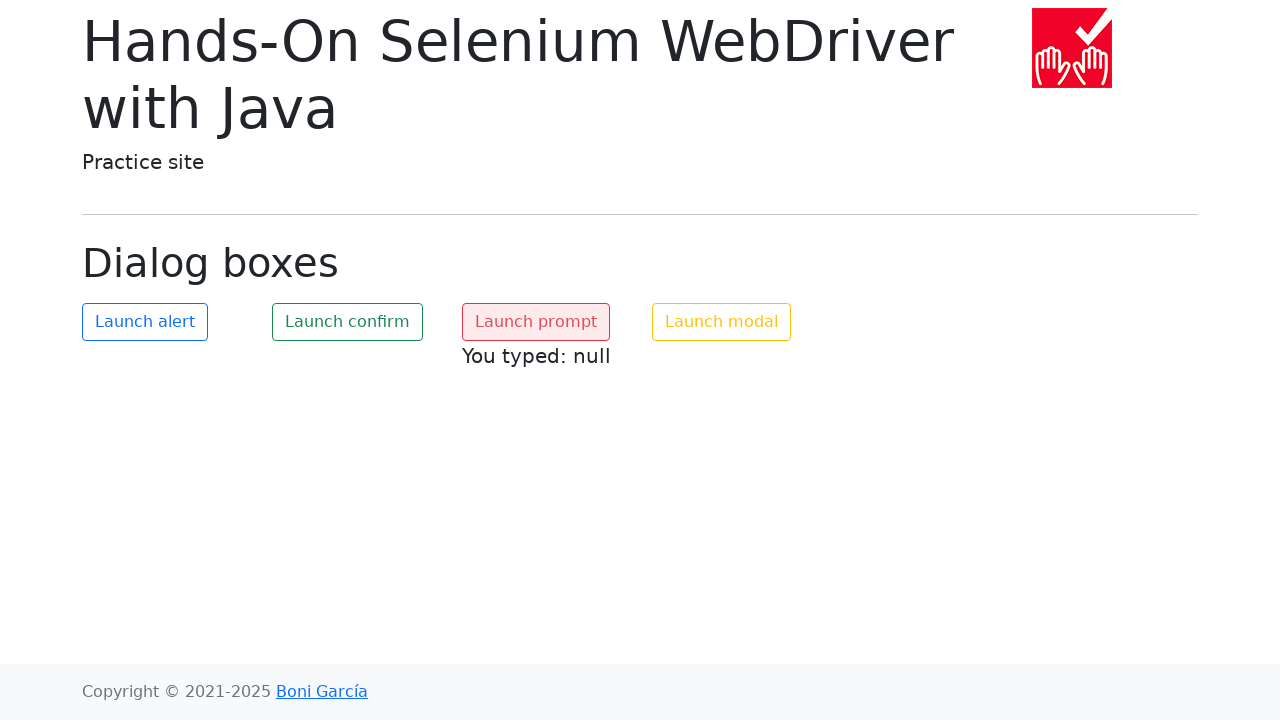

Set up dialog handler to accept prompt with text 'Test User alert'
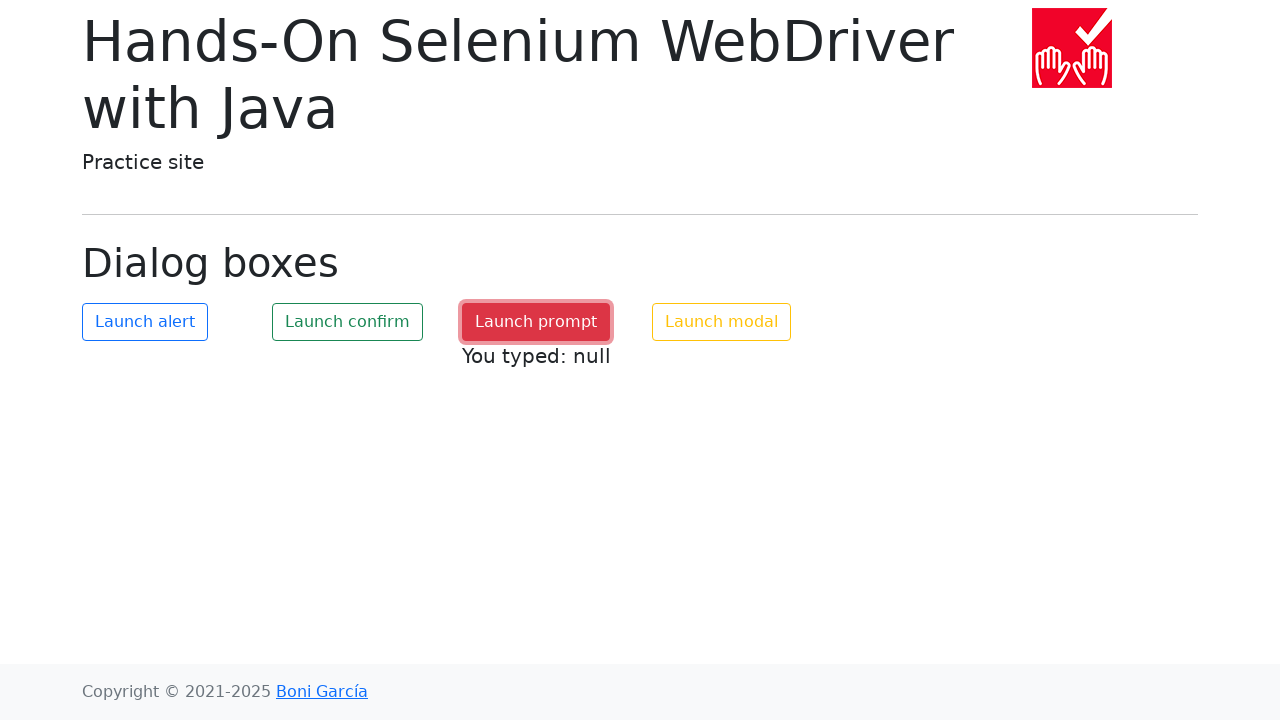

Clicked button again to trigger the prompt dialog at (536, 322) on #my-prompt
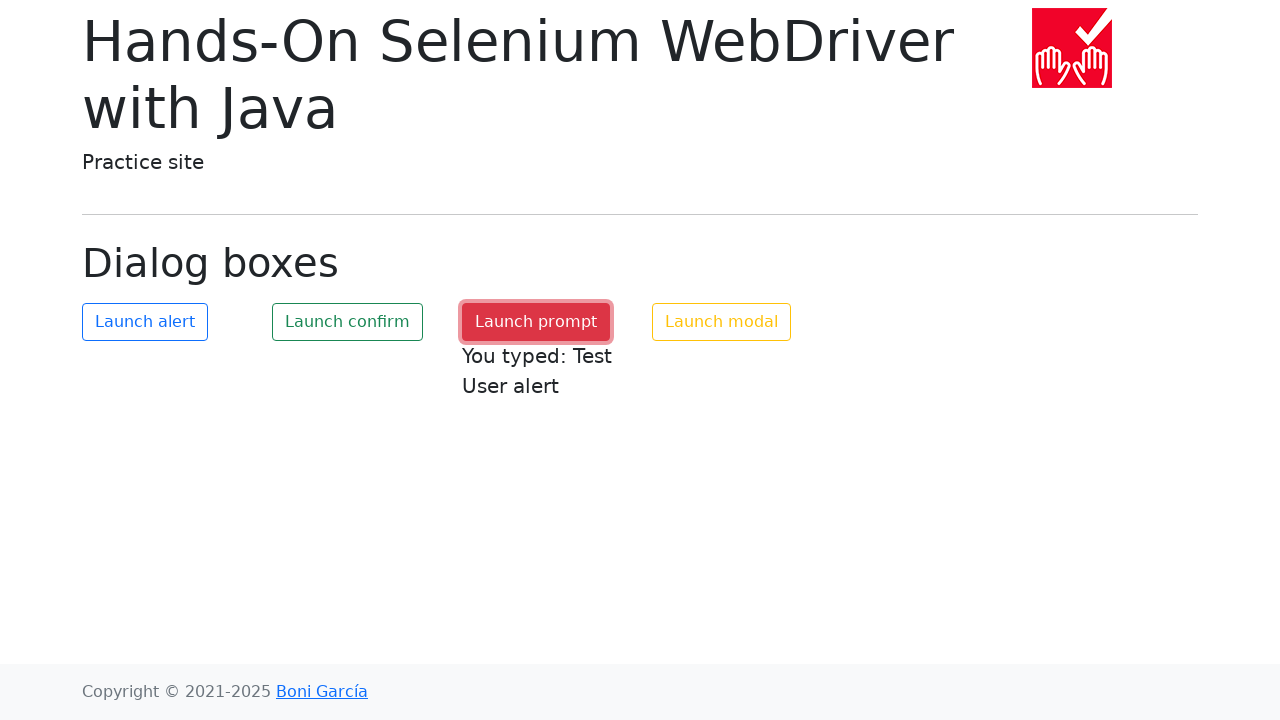

Prompt result text appeared on page
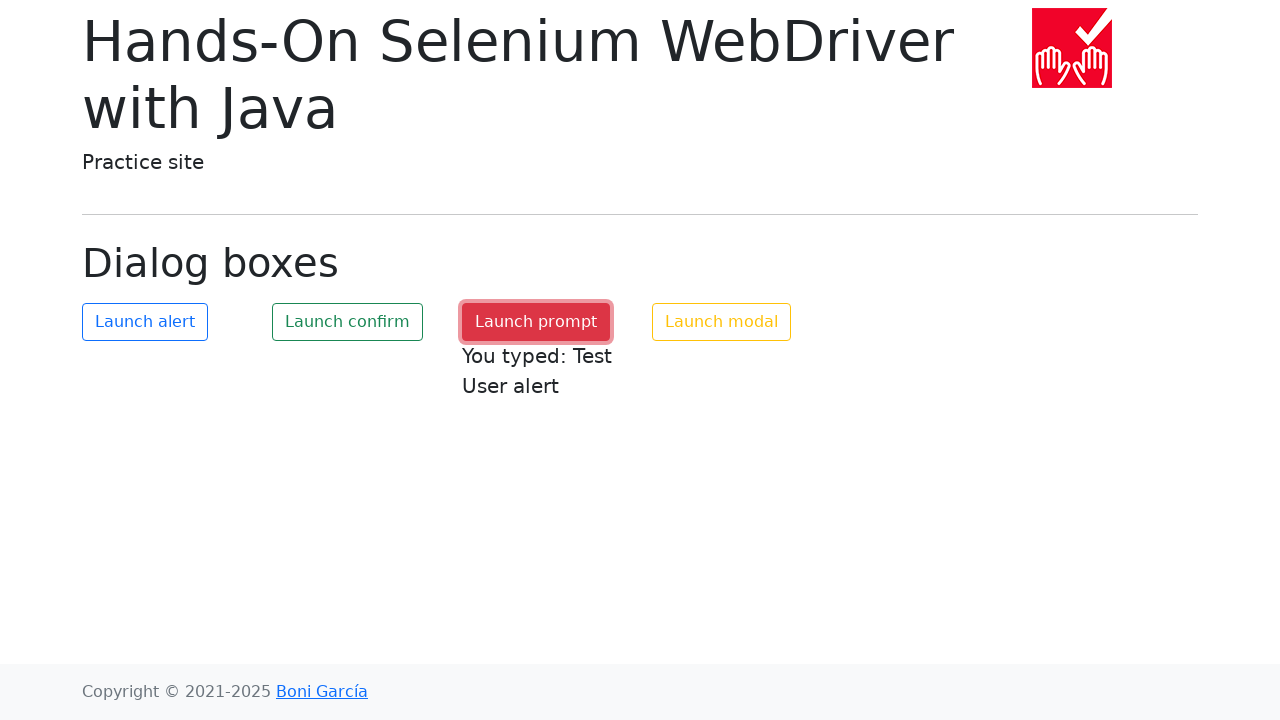

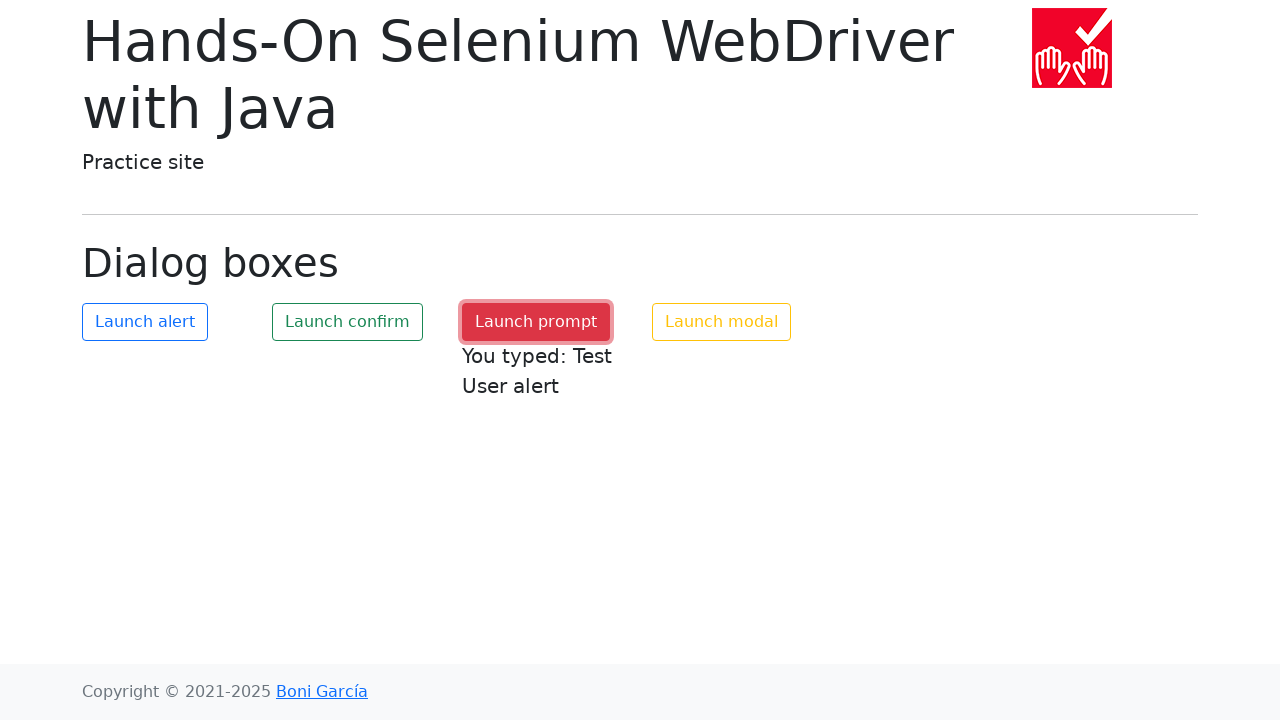